Tests that todo data persists after page reload

Starting URL: https://demo.playwright.dev/todomvc

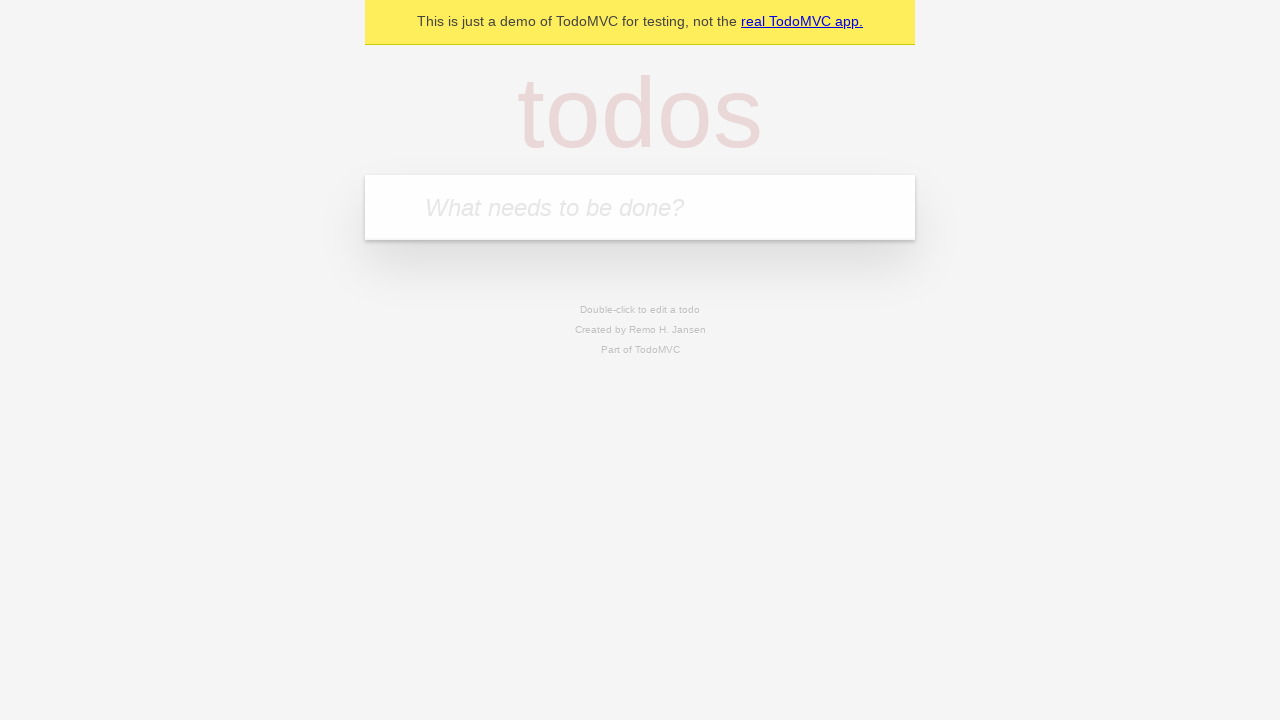

Filled todo input with 'buy some cheese' on internal:attr=[placeholder="What needs to be done?"i]
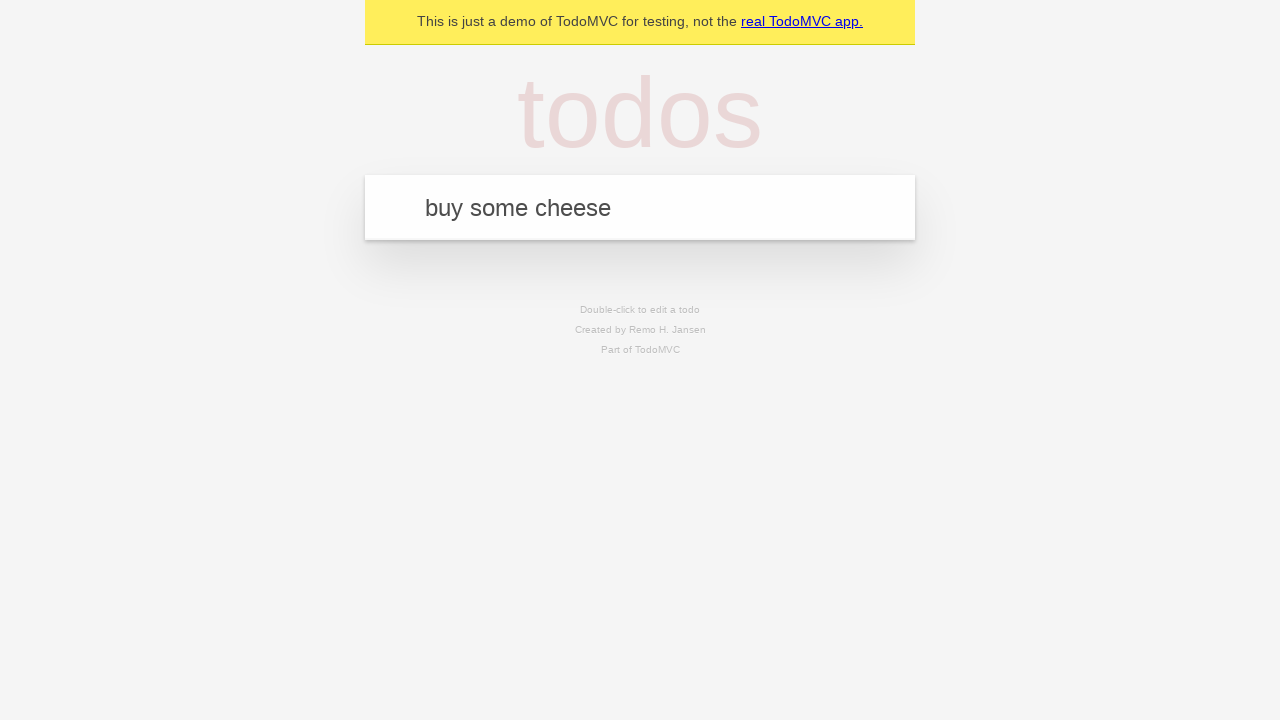

Pressed Enter to create first todo item on internal:attr=[placeholder="What needs to be done?"i]
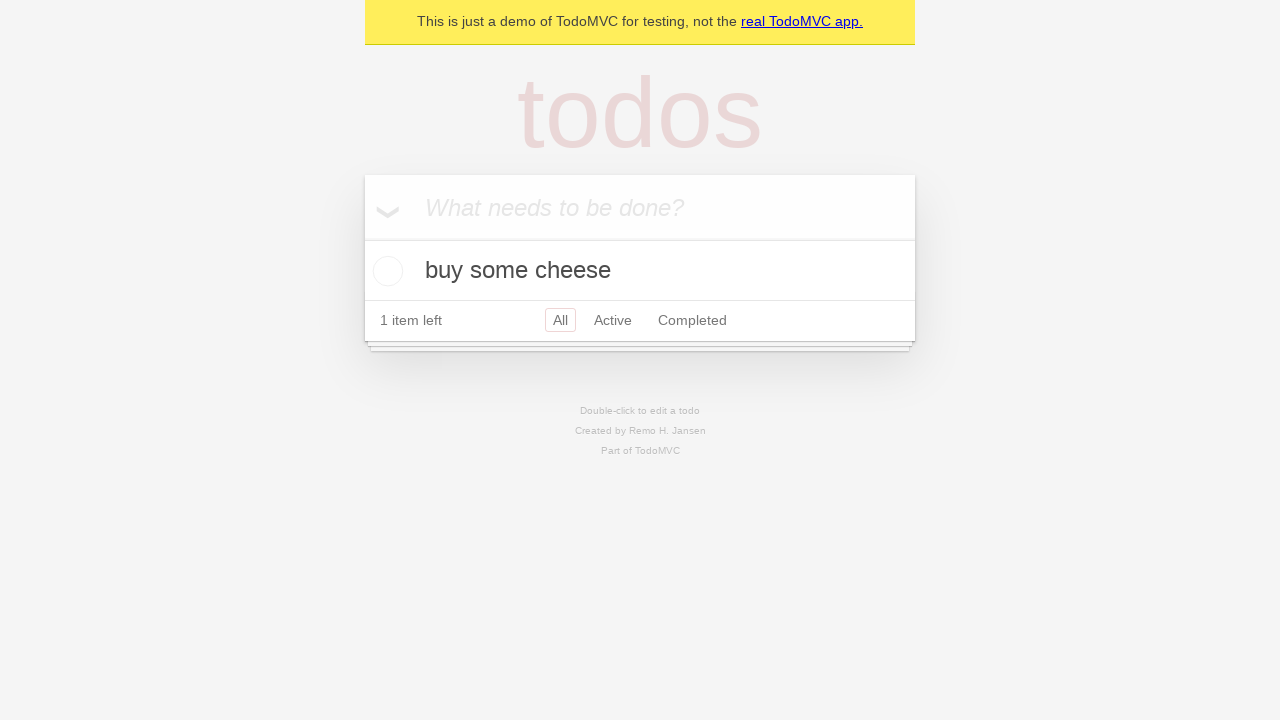

Filled todo input with 'feed the cat' on internal:attr=[placeholder="What needs to be done?"i]
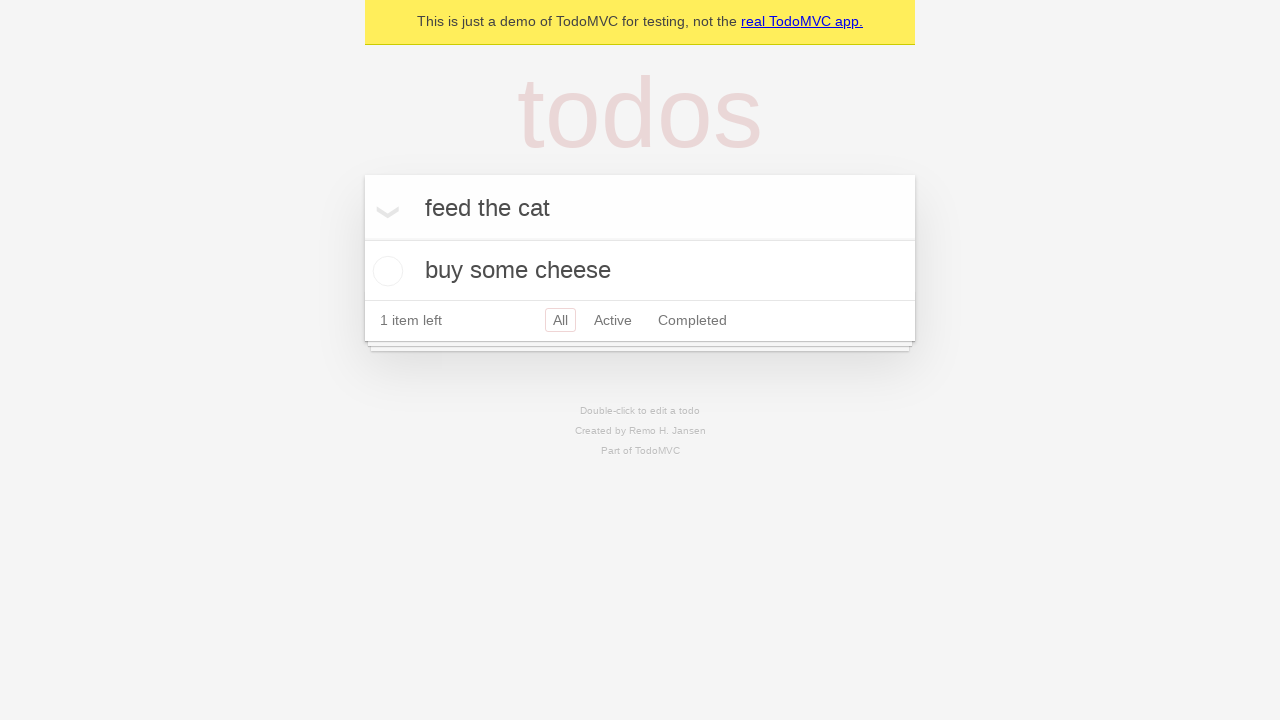

Pressed Enter to create second todo item on internal:attr=[placeholder="What needs to be done?"i]
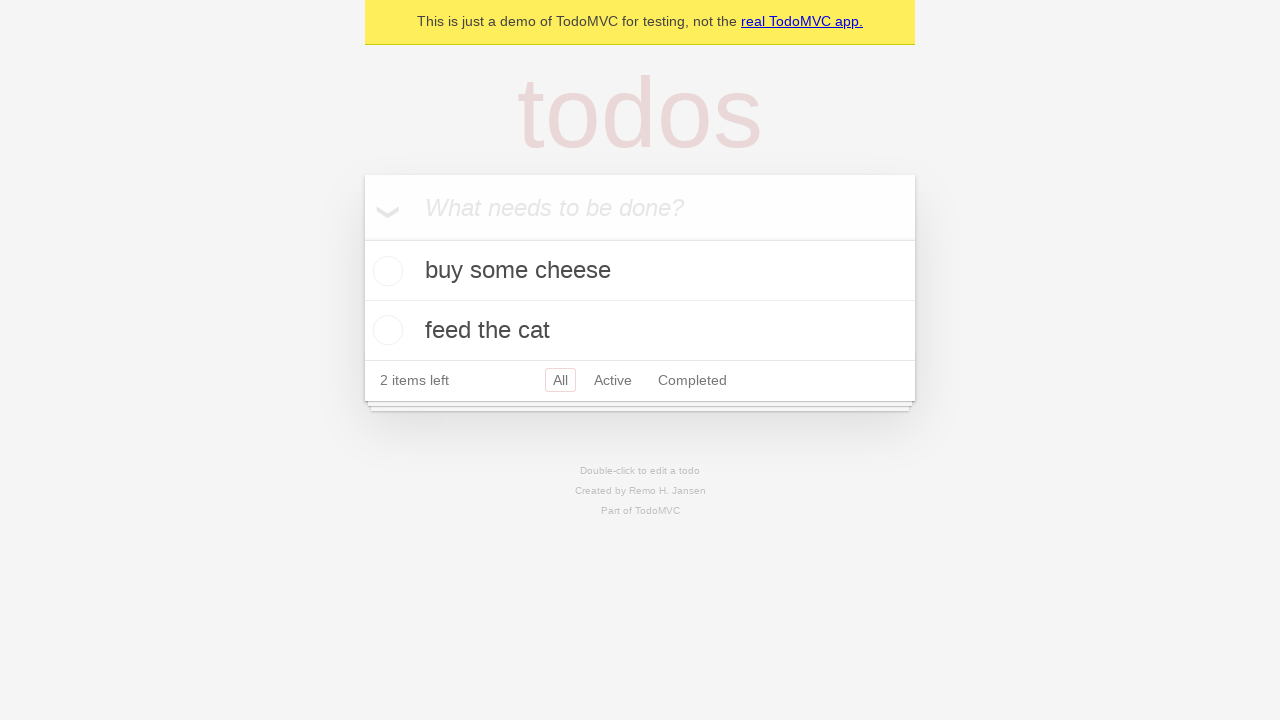

Waited for second todo item to appear
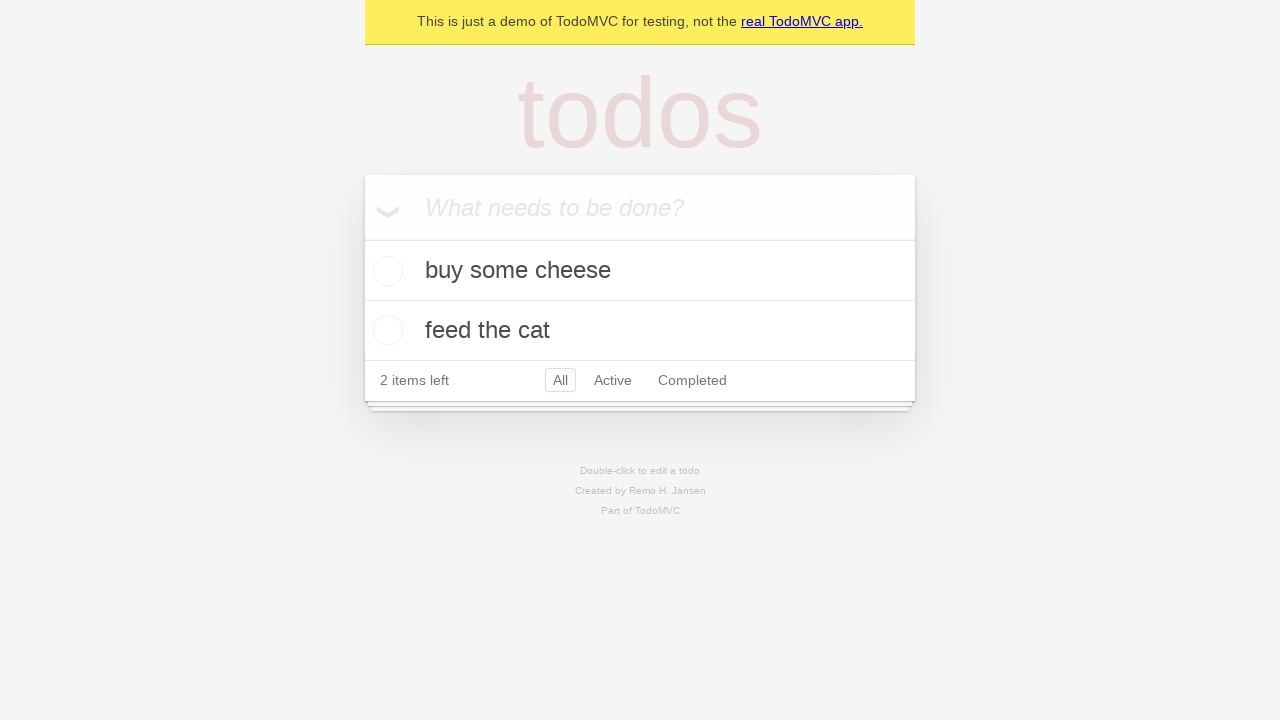

Checked the first todo item at (385, 271) on [data-testid='todo-item'] >> nth=0 >> internal:role=checkbox
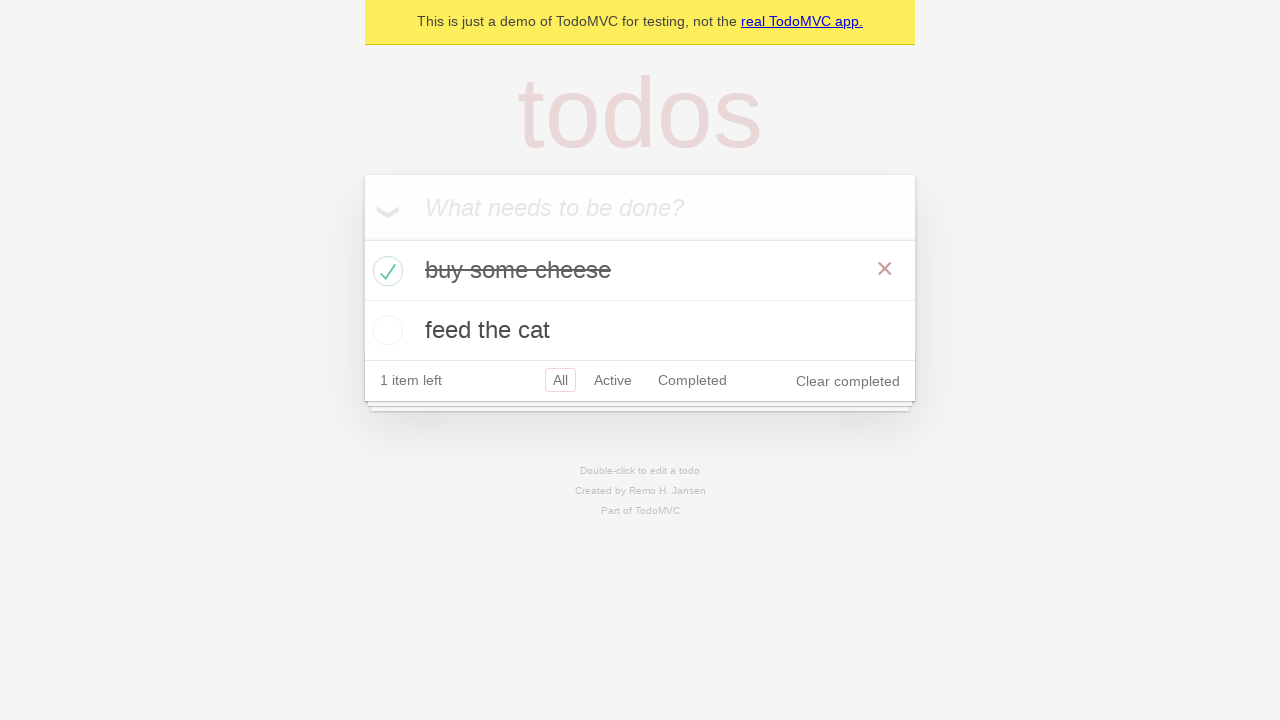

Reloaded the page
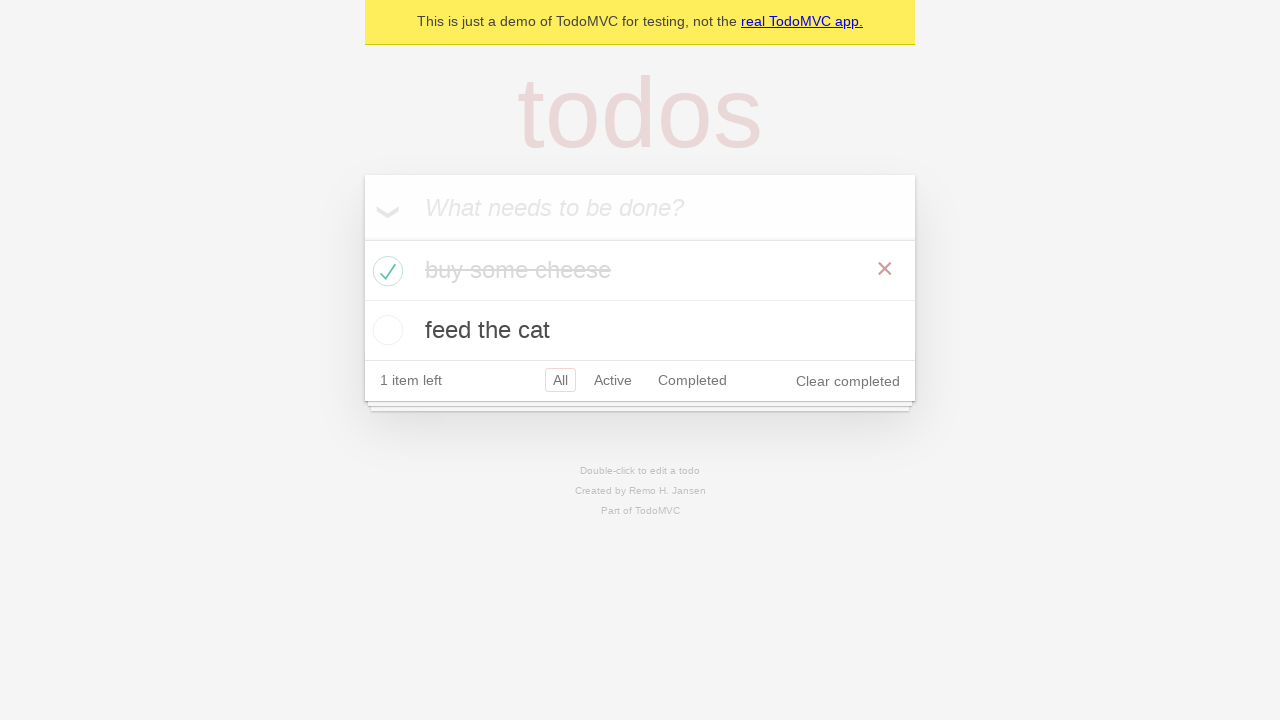

Verified todo items persisted after page reload
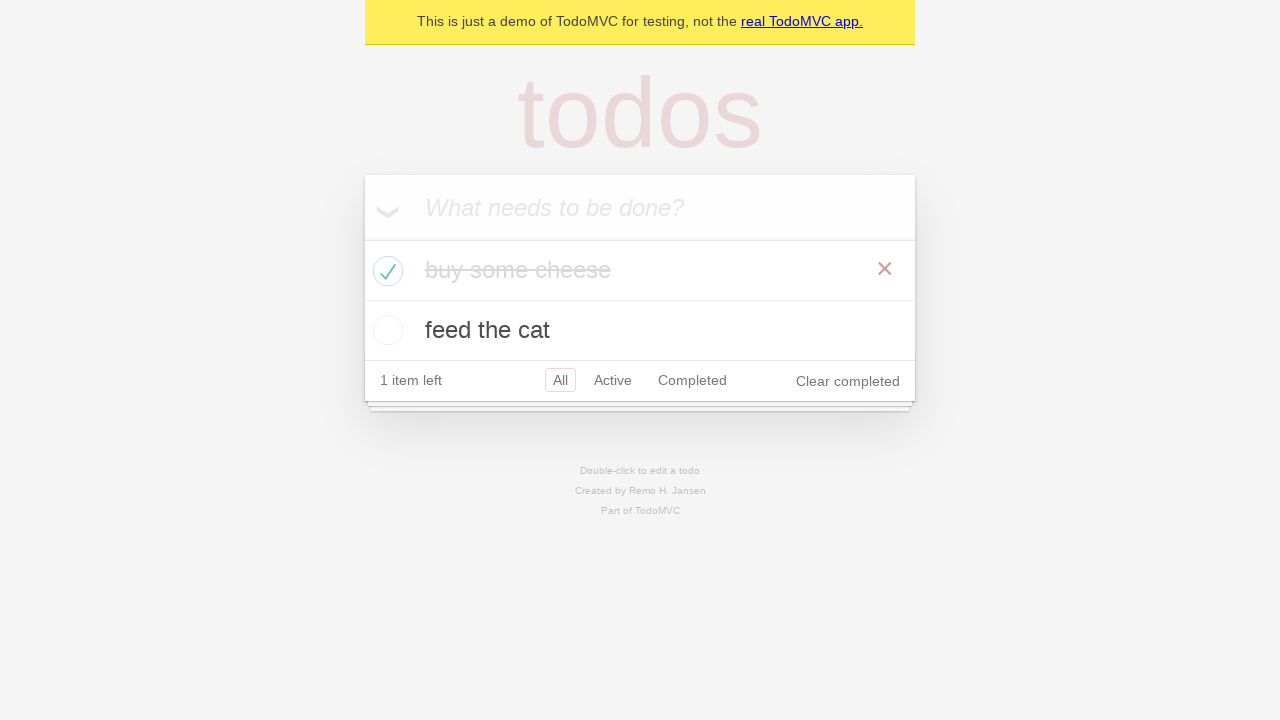

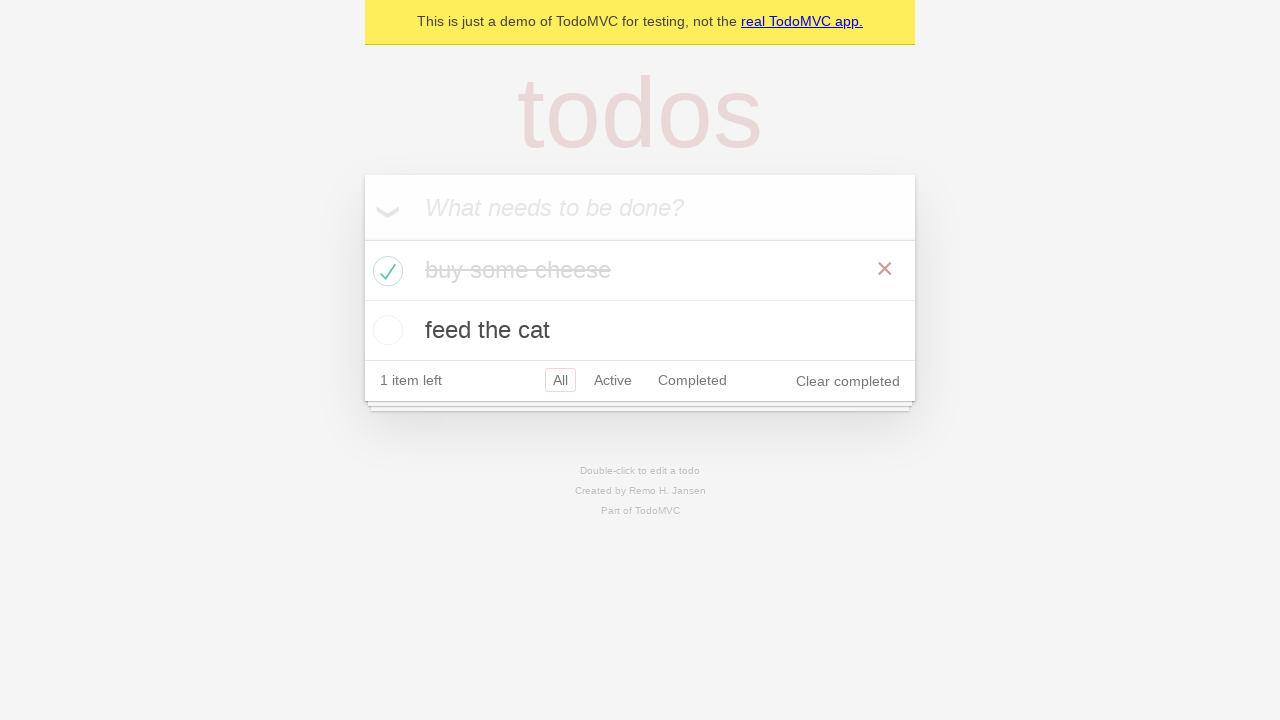